Tests that a button becomes clickable on a dynamic loading page and clicks it to trigger content loading

Starting URL: https://the-internet.herokuapp.com/dynamic_loading/1

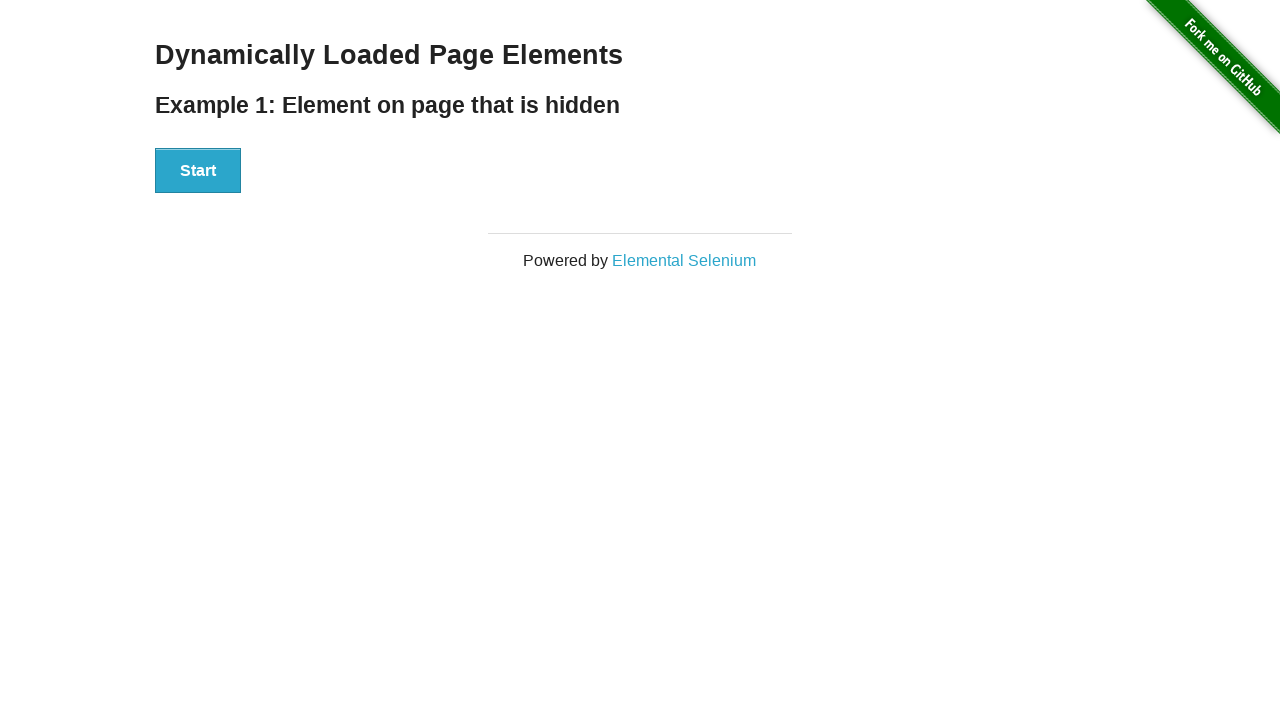

Start button became visible on dynamic loading page
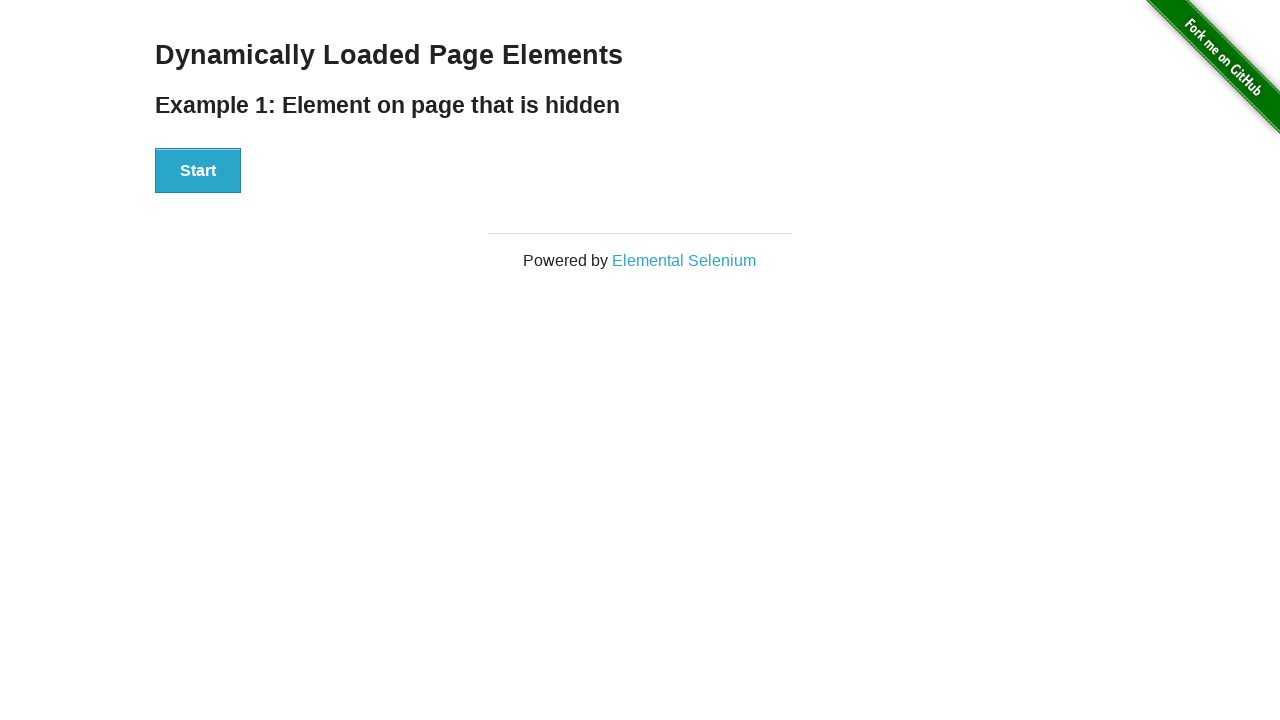

Clicked the start button to trigger content loading at (198, 171) on #start button
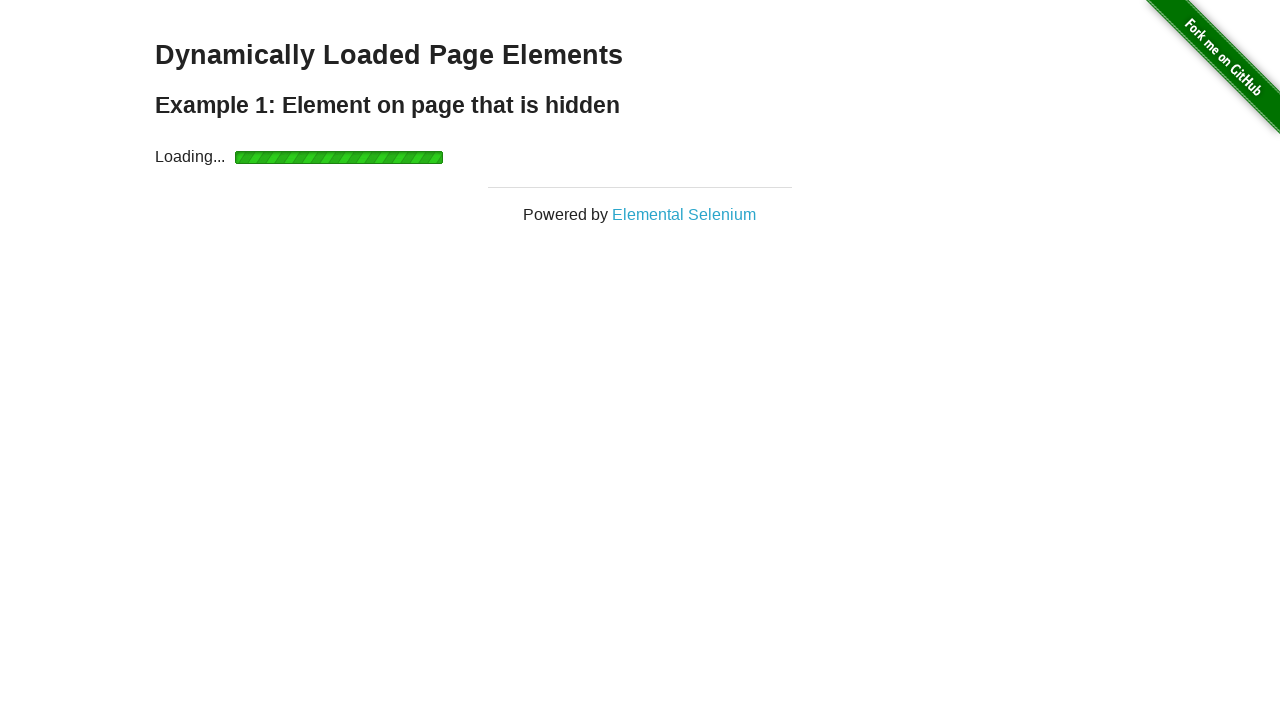

Content finished loading and finish element appeared
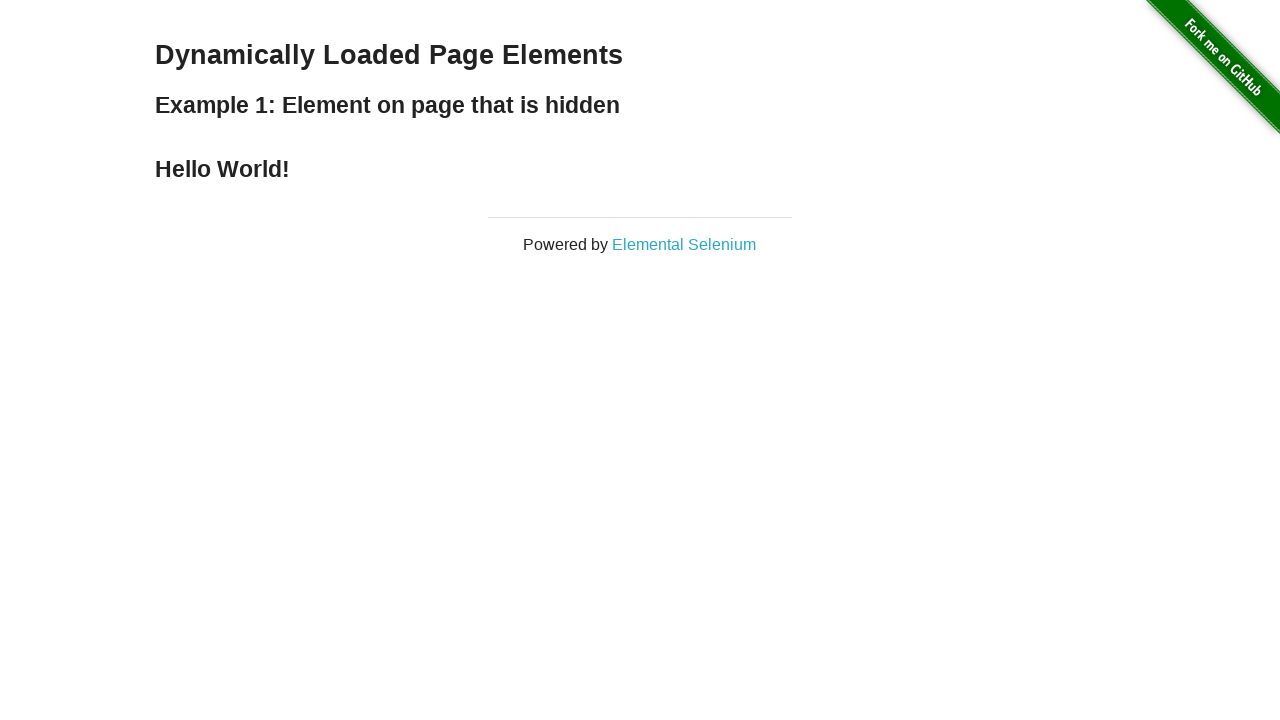

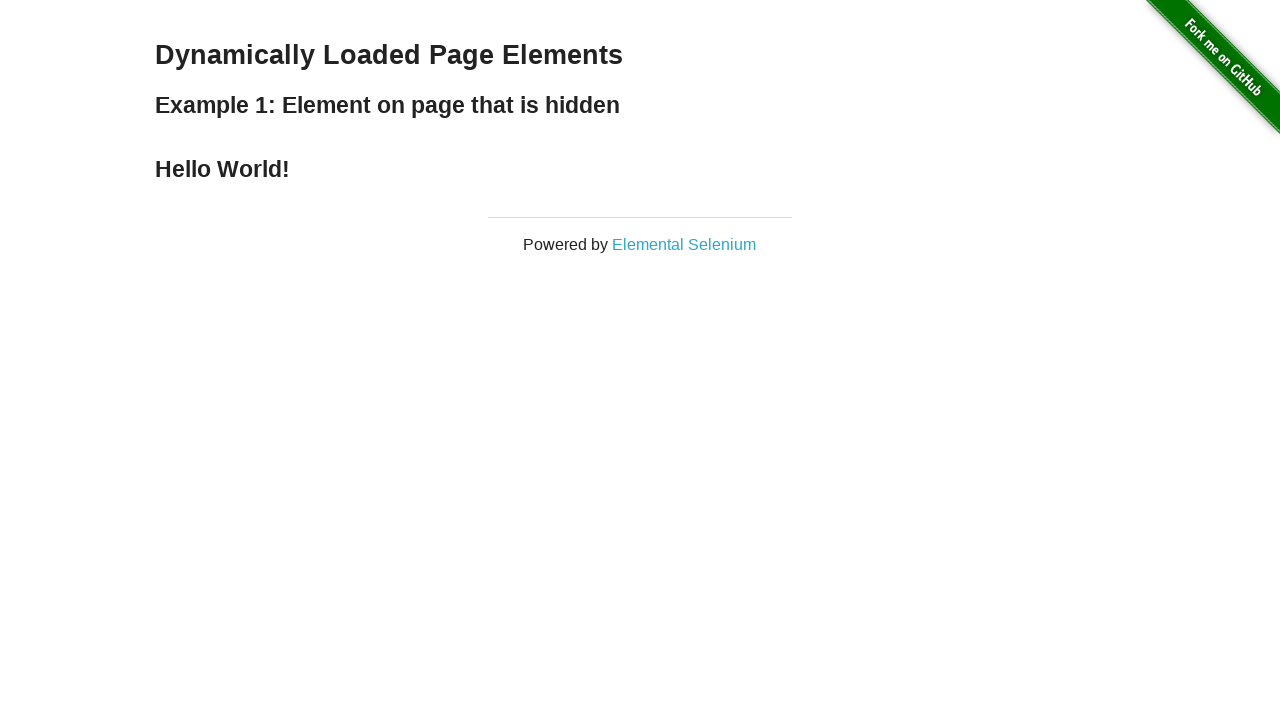